Tests dropdown functionality by selecting different options from a dropdown menu and verifying the selections are correctly applied.

Starting URL: http://the-internet.herokuapp.com/dropdown

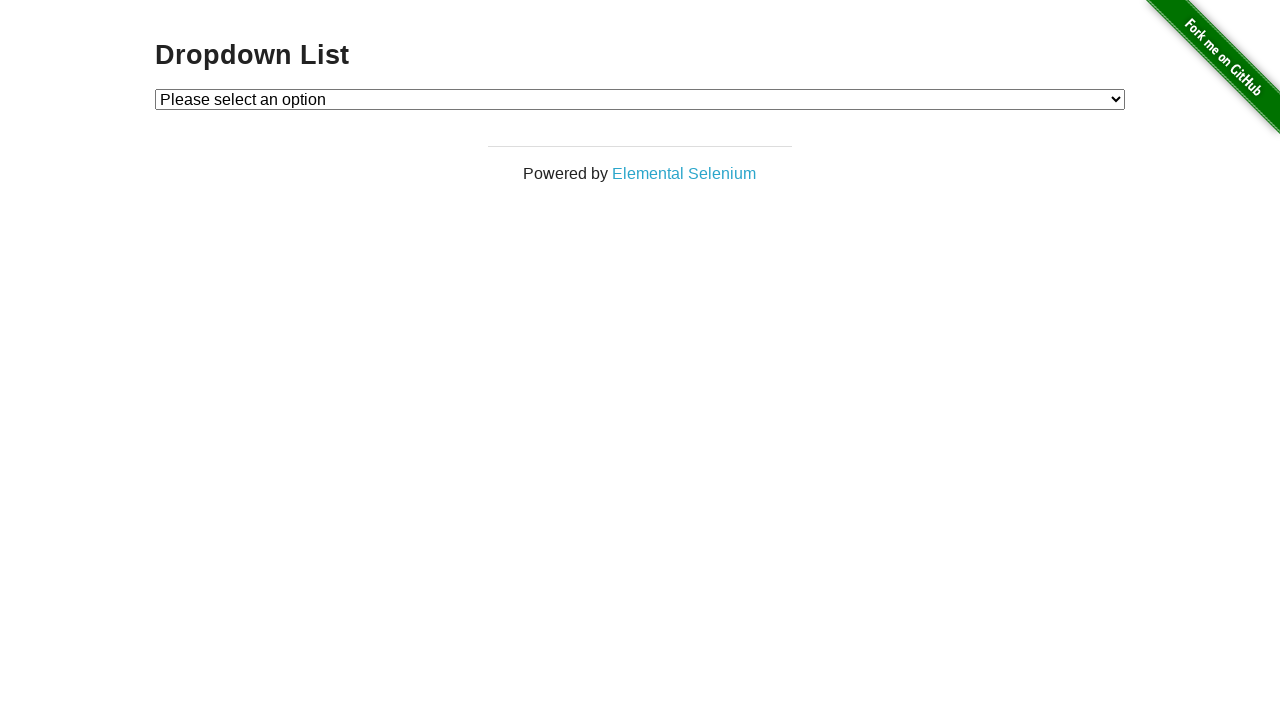

Selected 'Option 1' from dropdown on #dropdown
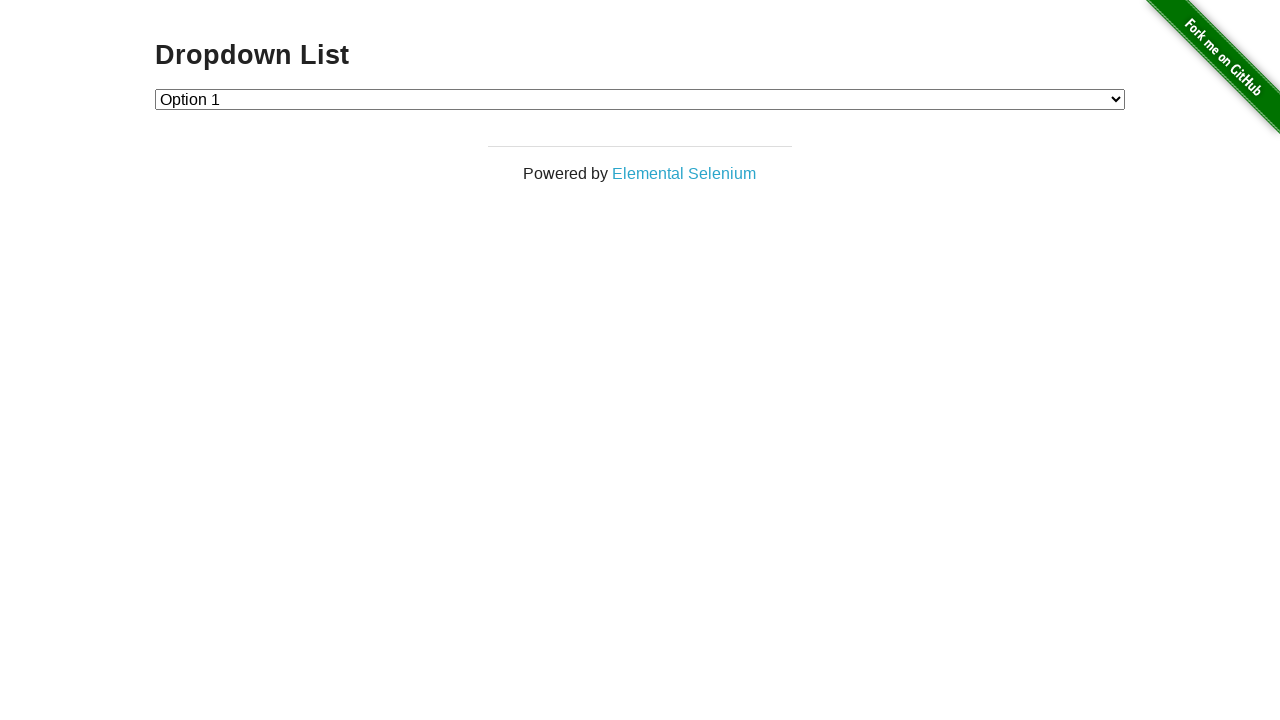

Retrieved dropdown input value
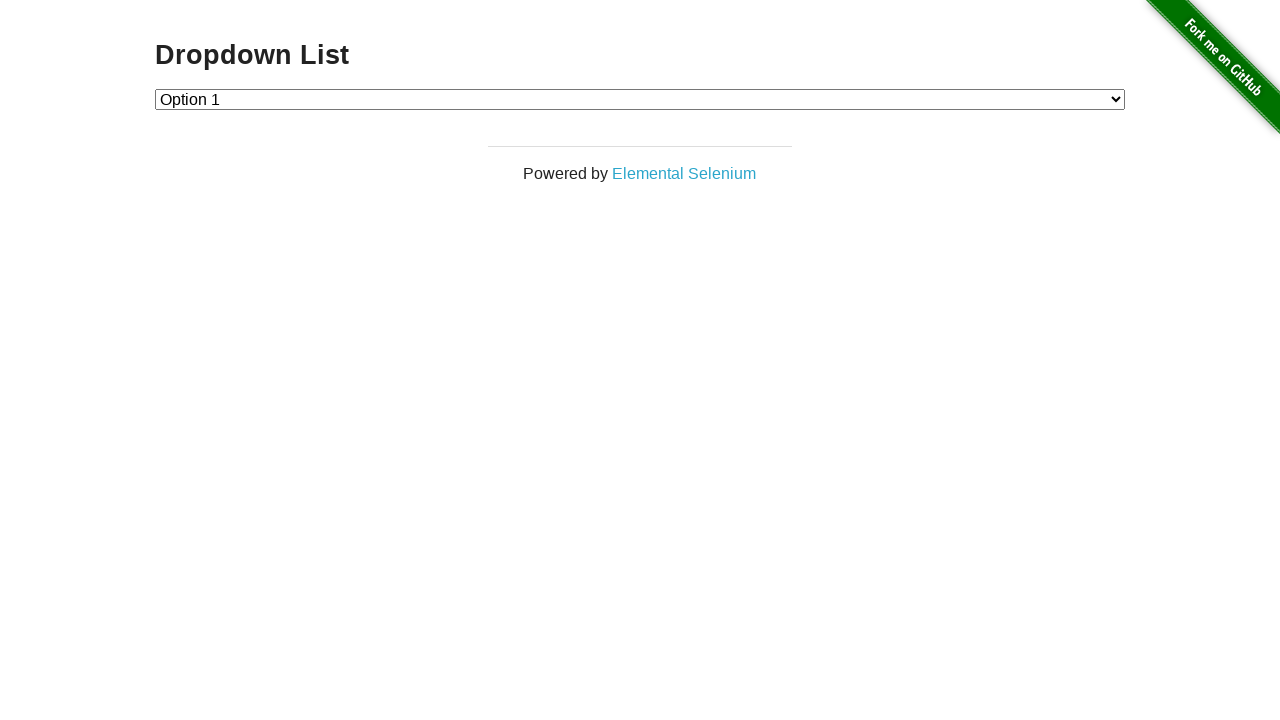

Verified that 'Option 1' is selected in dropdown
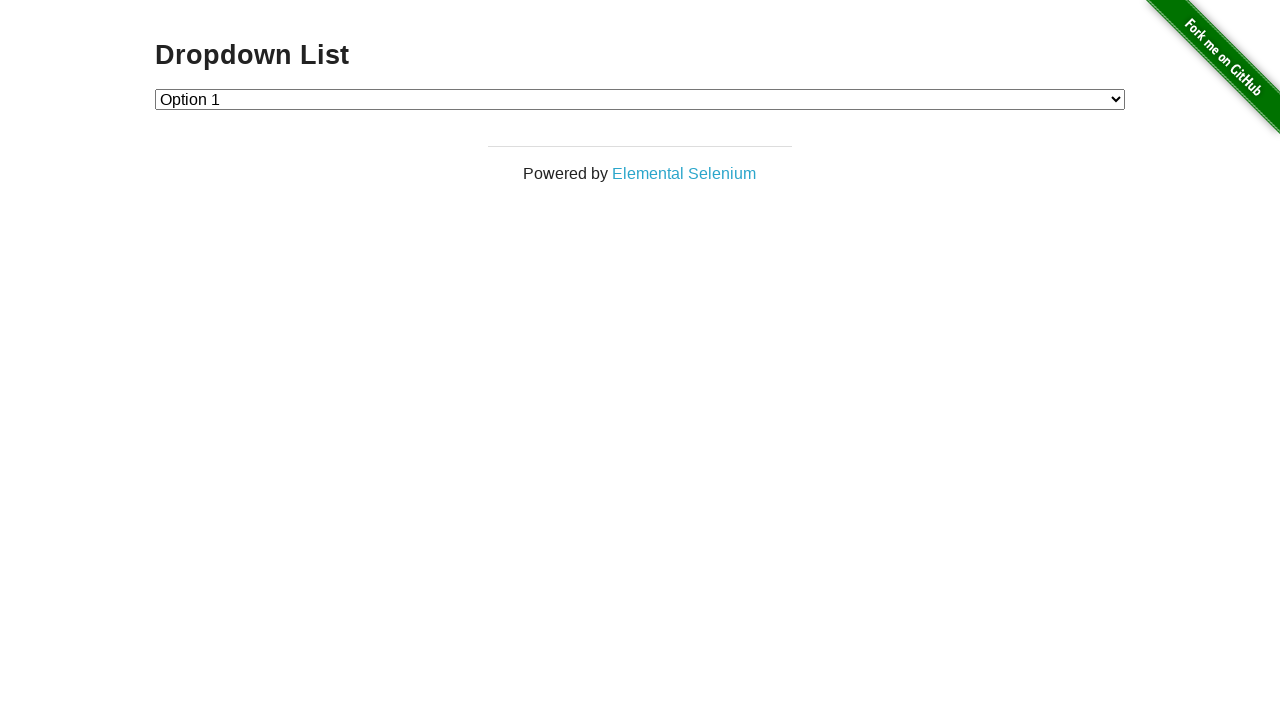

Selected 'Option 2' from dropdown on #dropdown
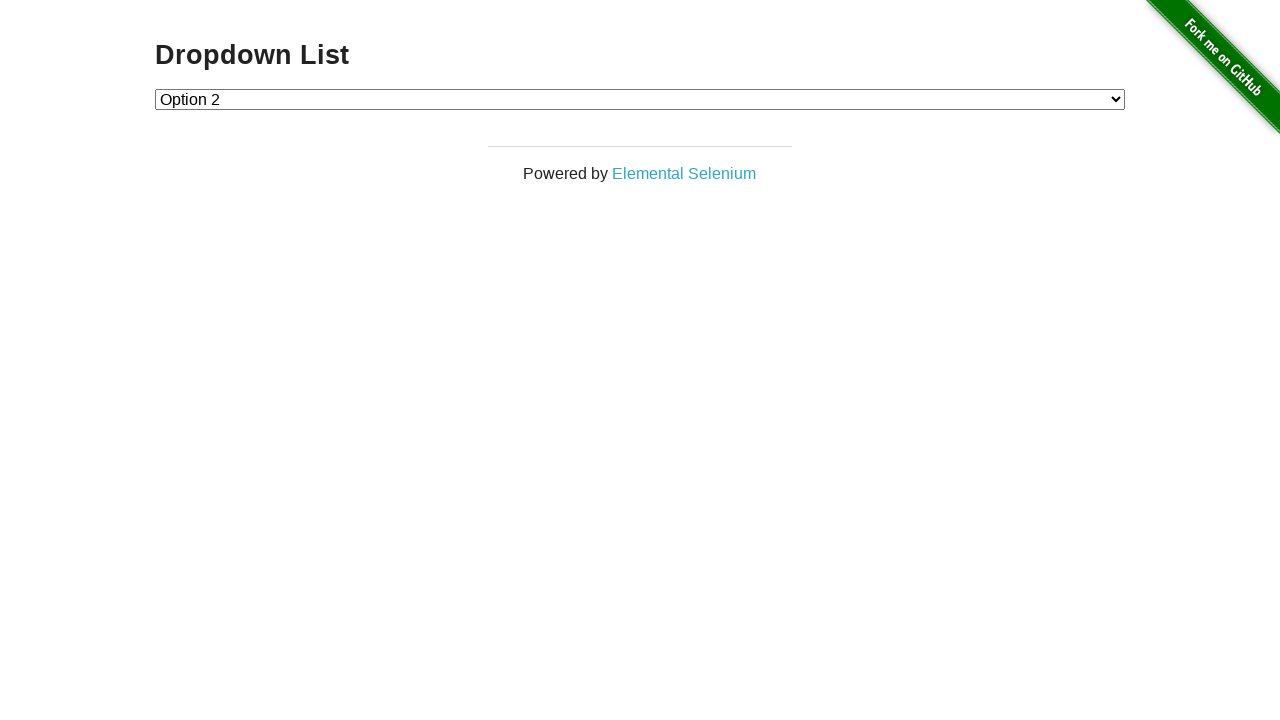

Verified that 'Option 2' is selected in dropdown
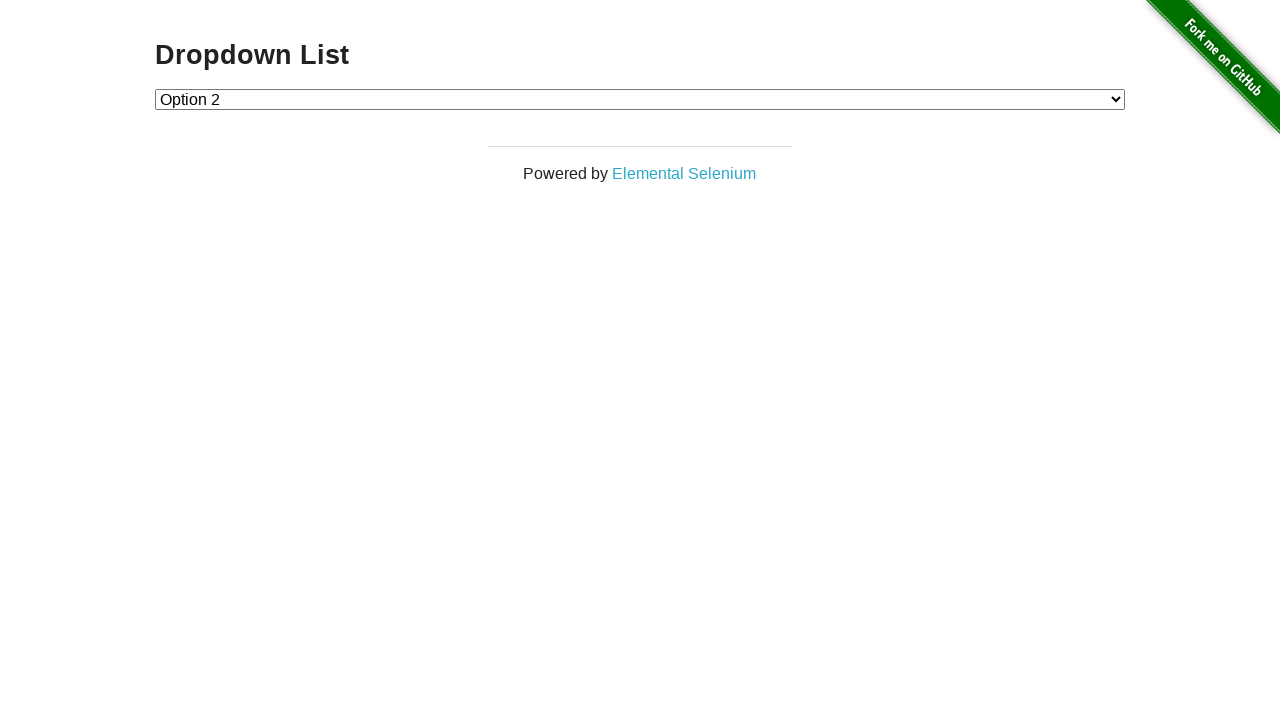

Retrieved all dropdown options
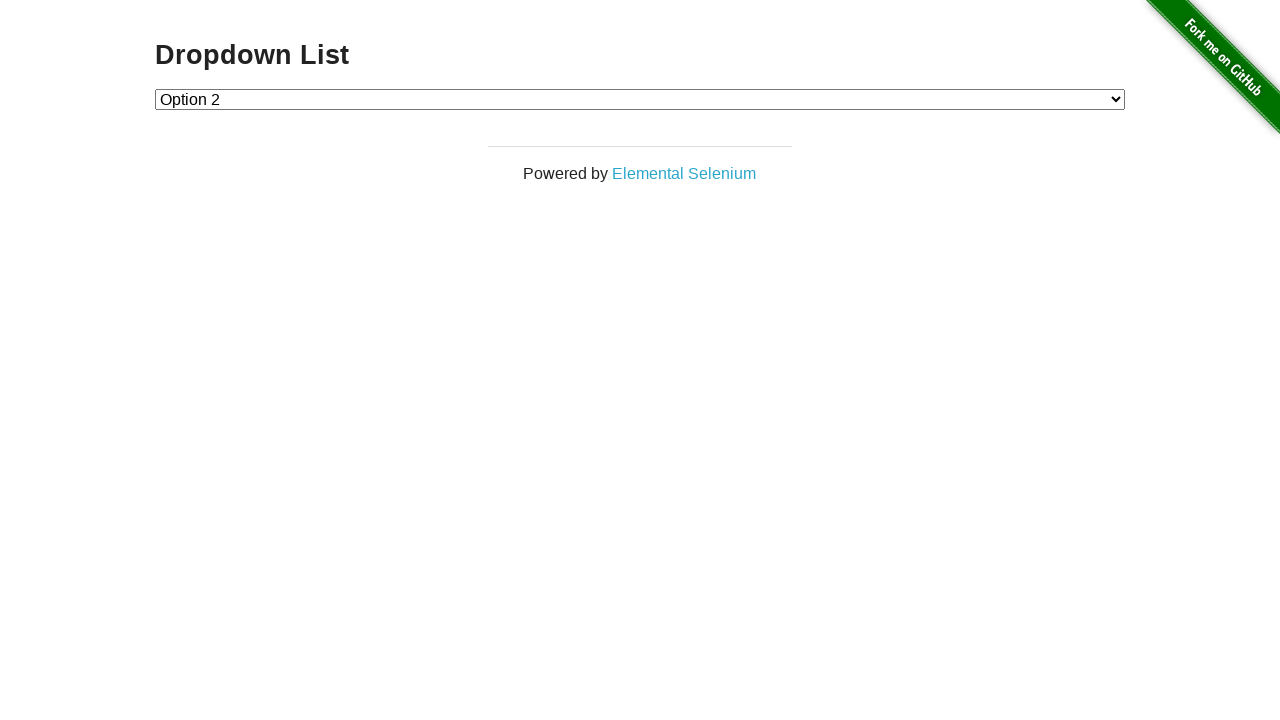

Verified that dropdown contains 3 options total
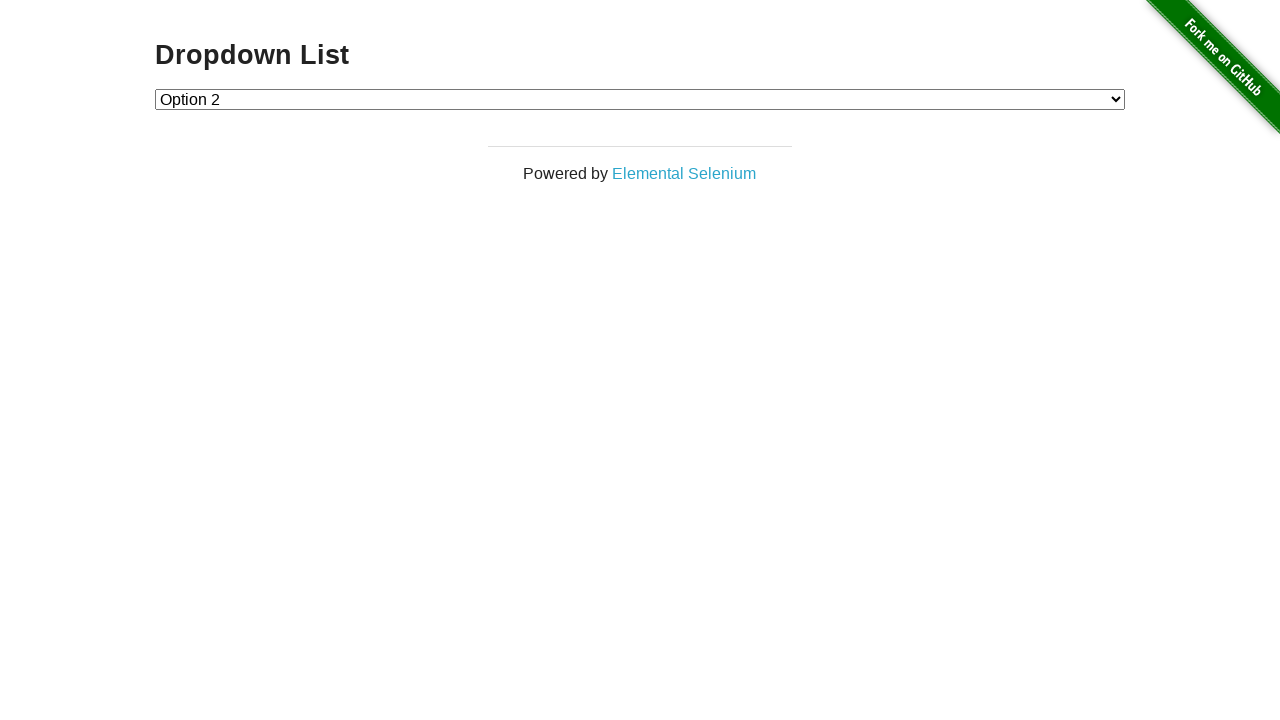

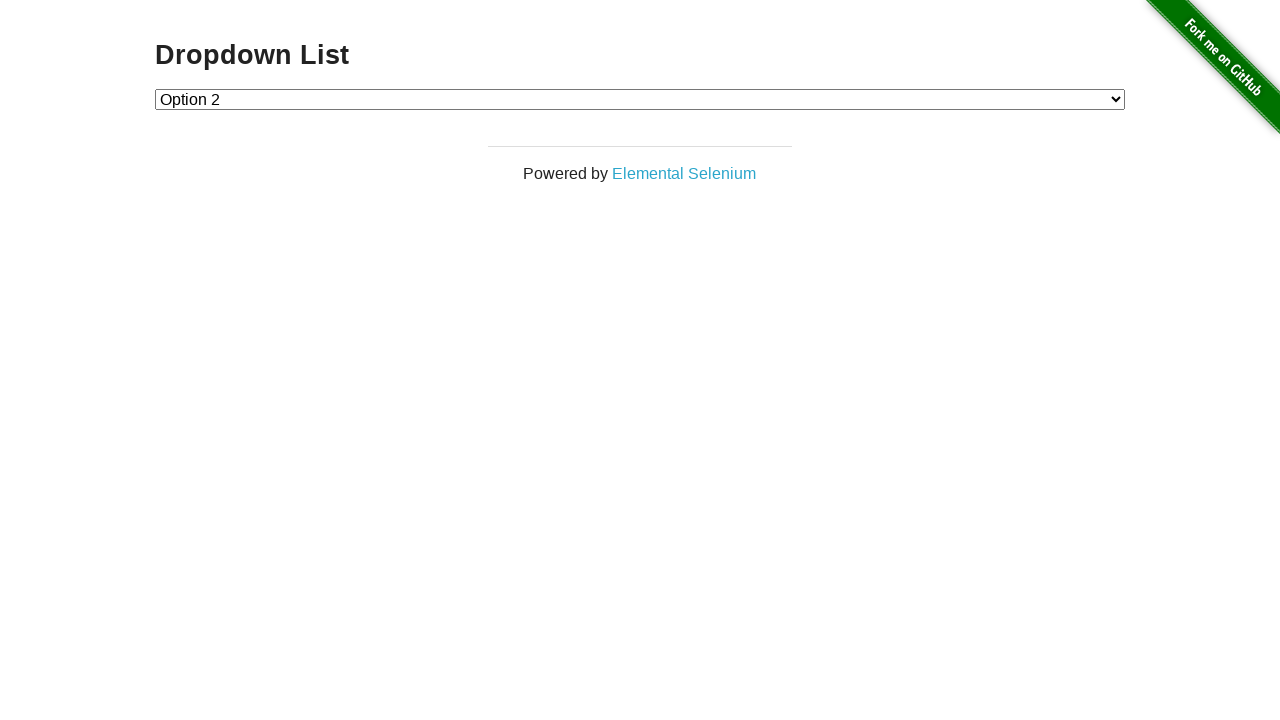